Tests dynamic content loading by clicking a start button and waiting for a "Hello World" message to appear

Starting URL: https://the-internet.herokuapp.com/dynamic_loading/1

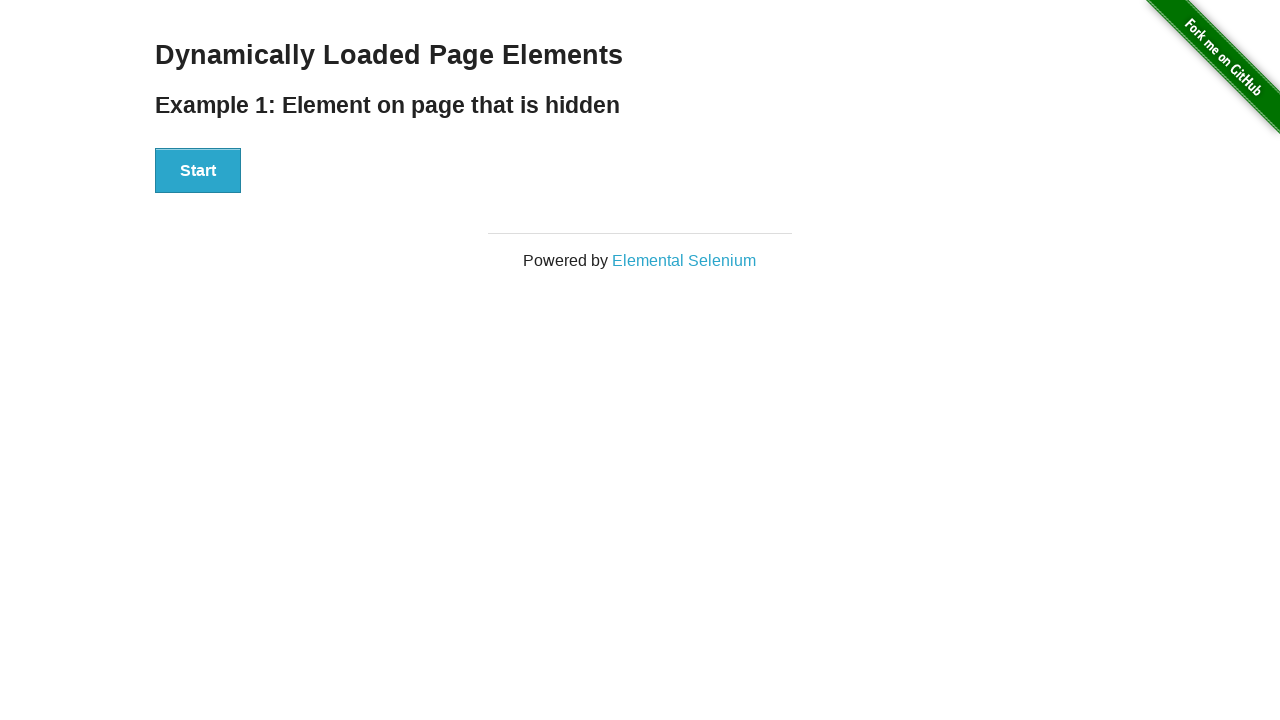

Clicked the start button to trigger dynamic loading at (198, 171) on #start button
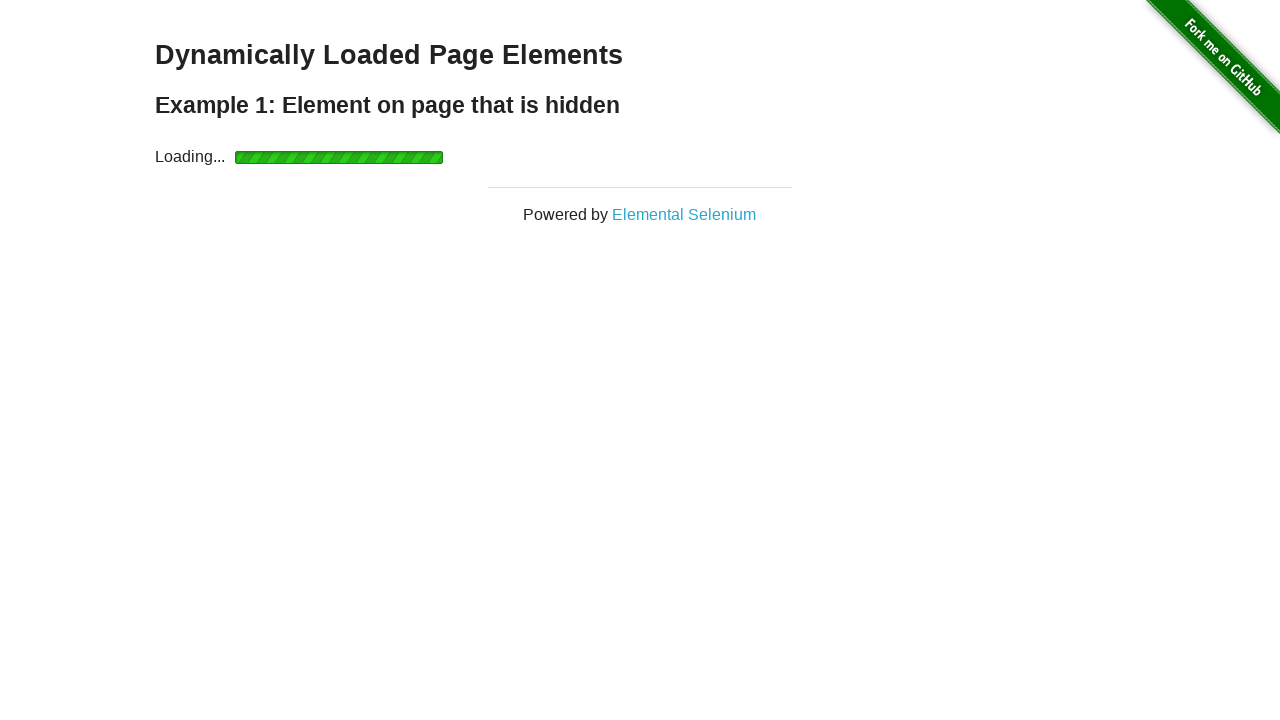

Waited for the finish message (h4) to become visible
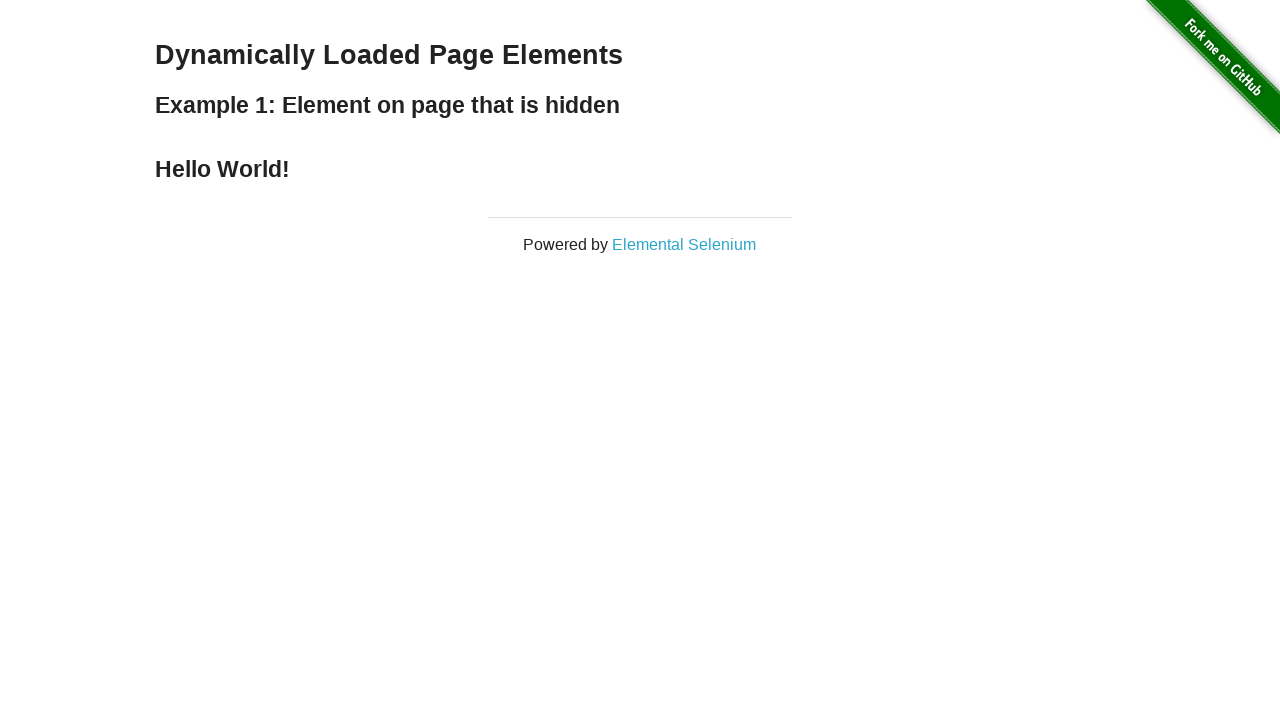

Retrieved text content: Hello World!
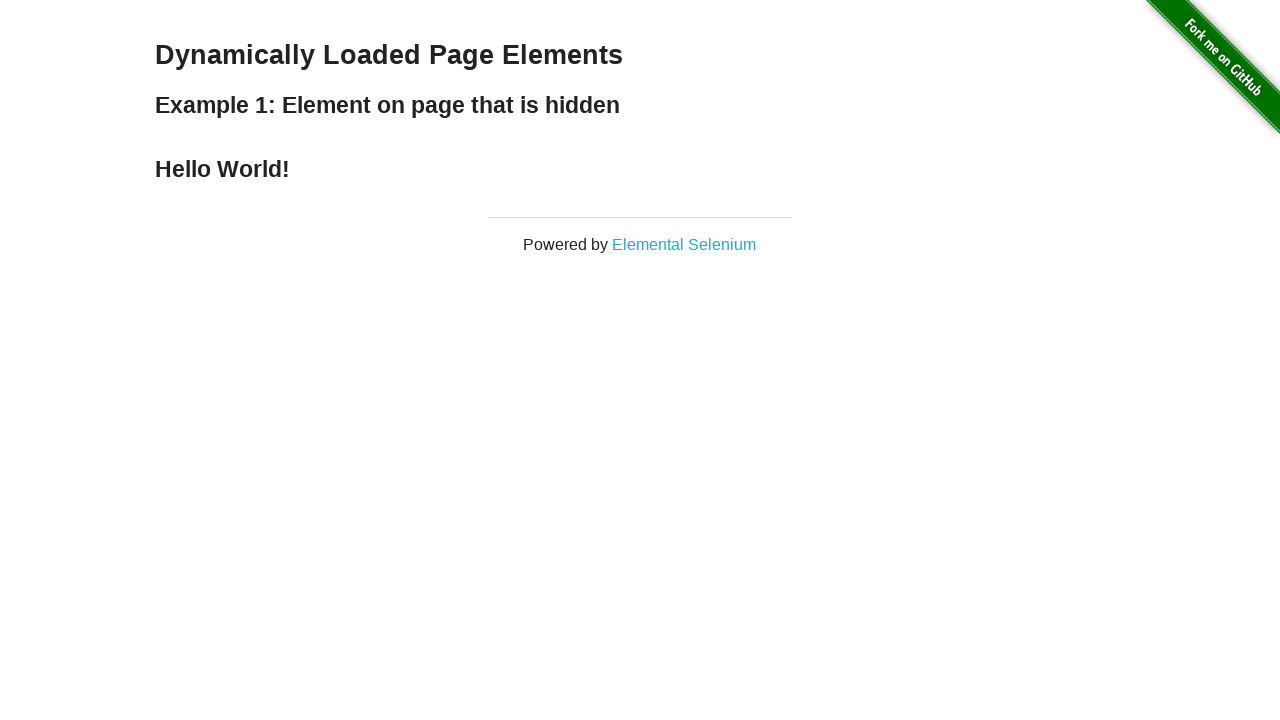

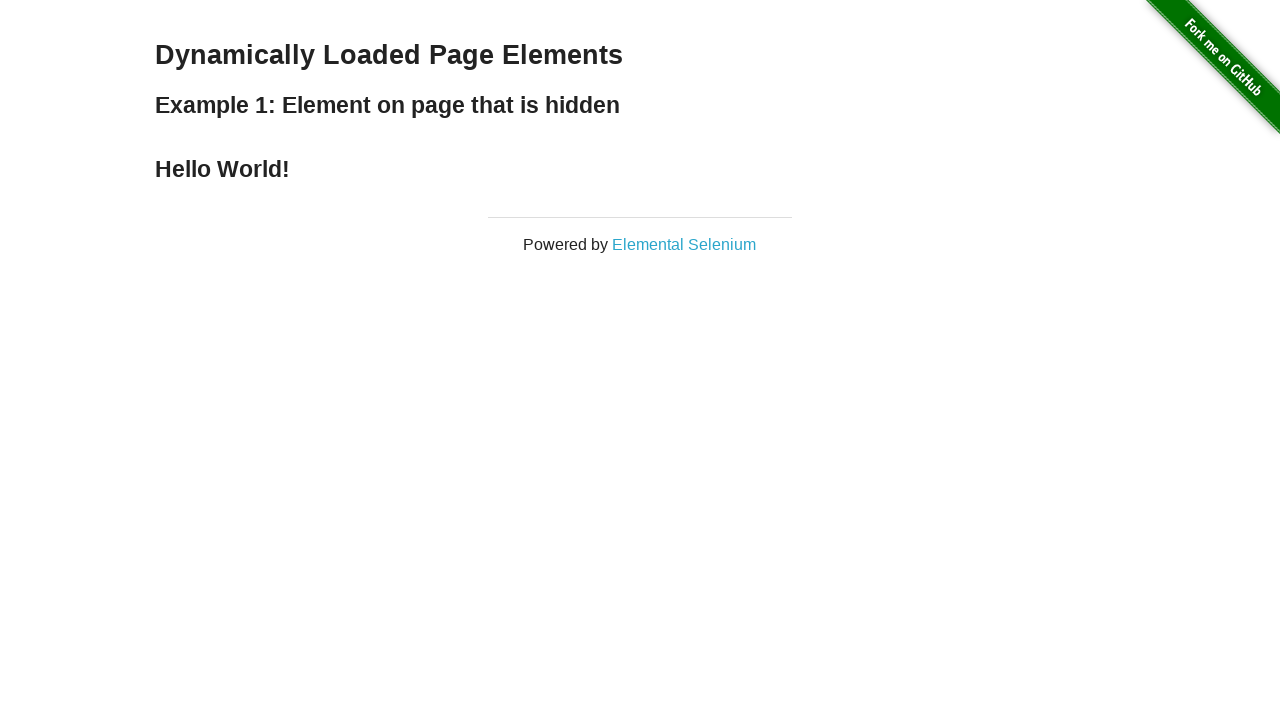